Tests state dropdown selection functionality by selecting states using different methods (visible text, value, and index), then verifies the final selected option is California.

Starting URL: https://practice.cydeo.com/dropdown

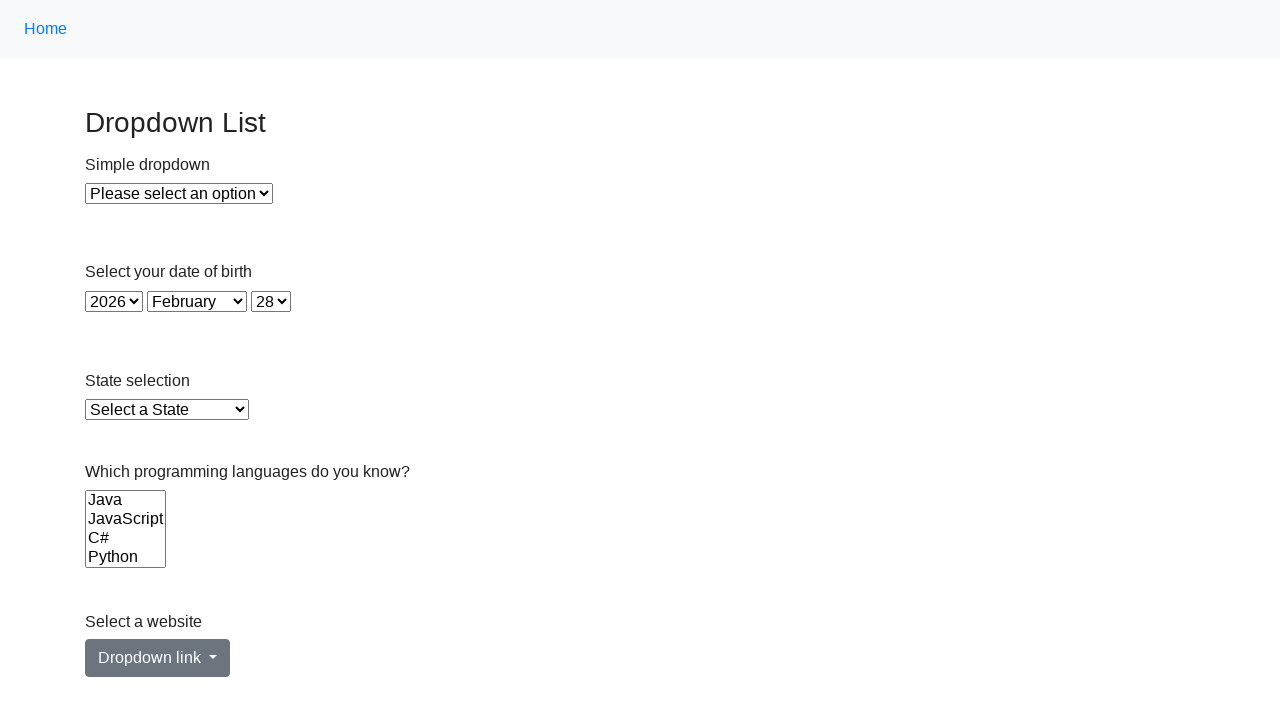

Located state dropdown element
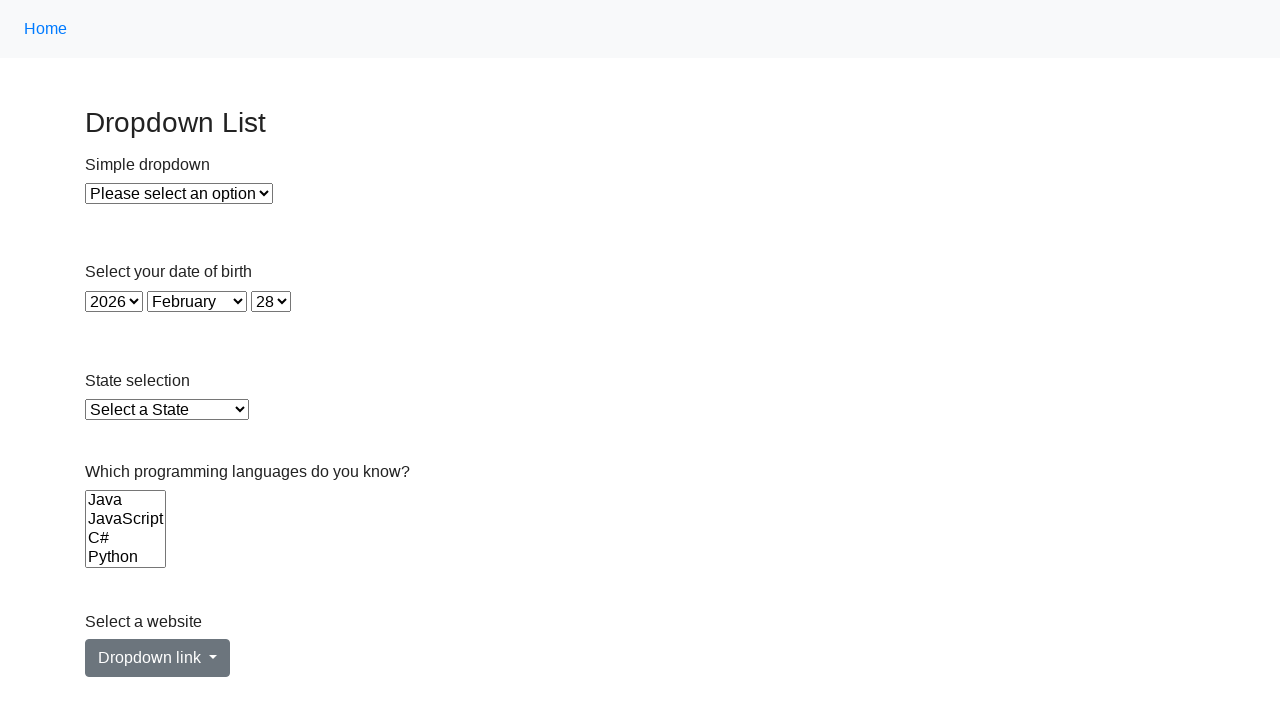

Selected Illinois from state dropdown by visible text on select#state
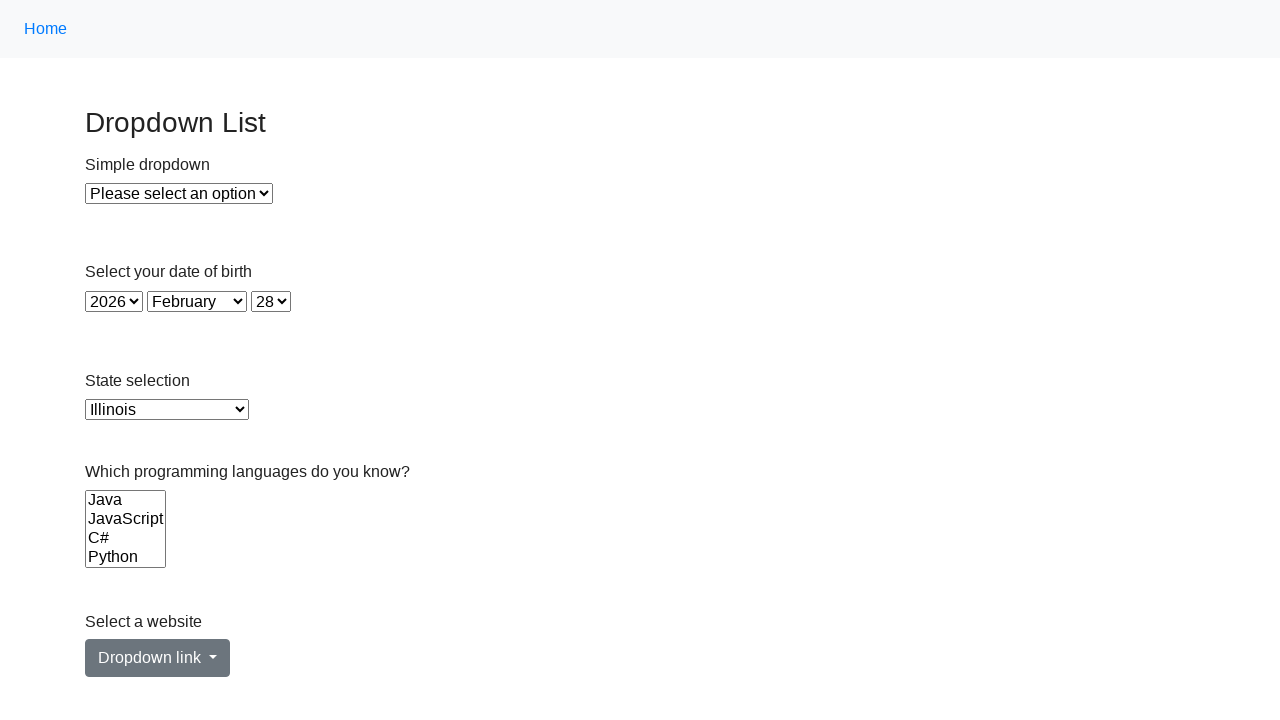

Selected Virginia from state dropdown by value 'VA' on select#state
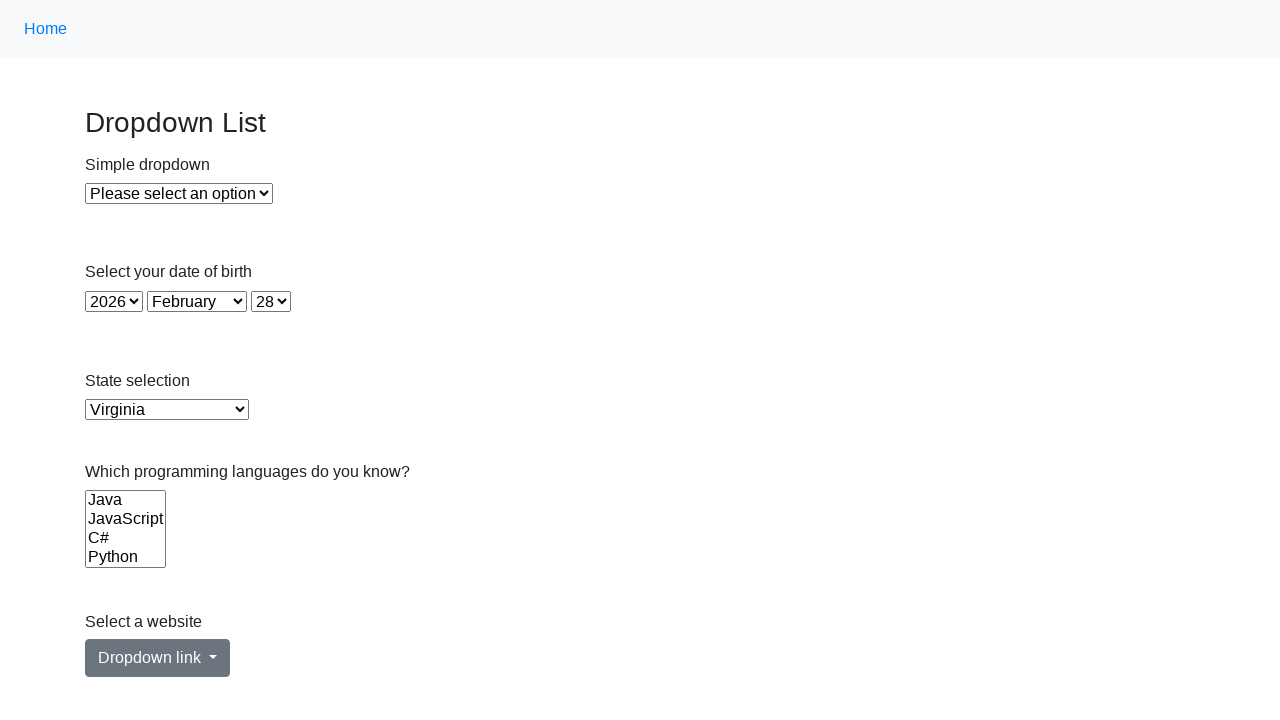

Selected California from state dropdown by index 5 on select#state
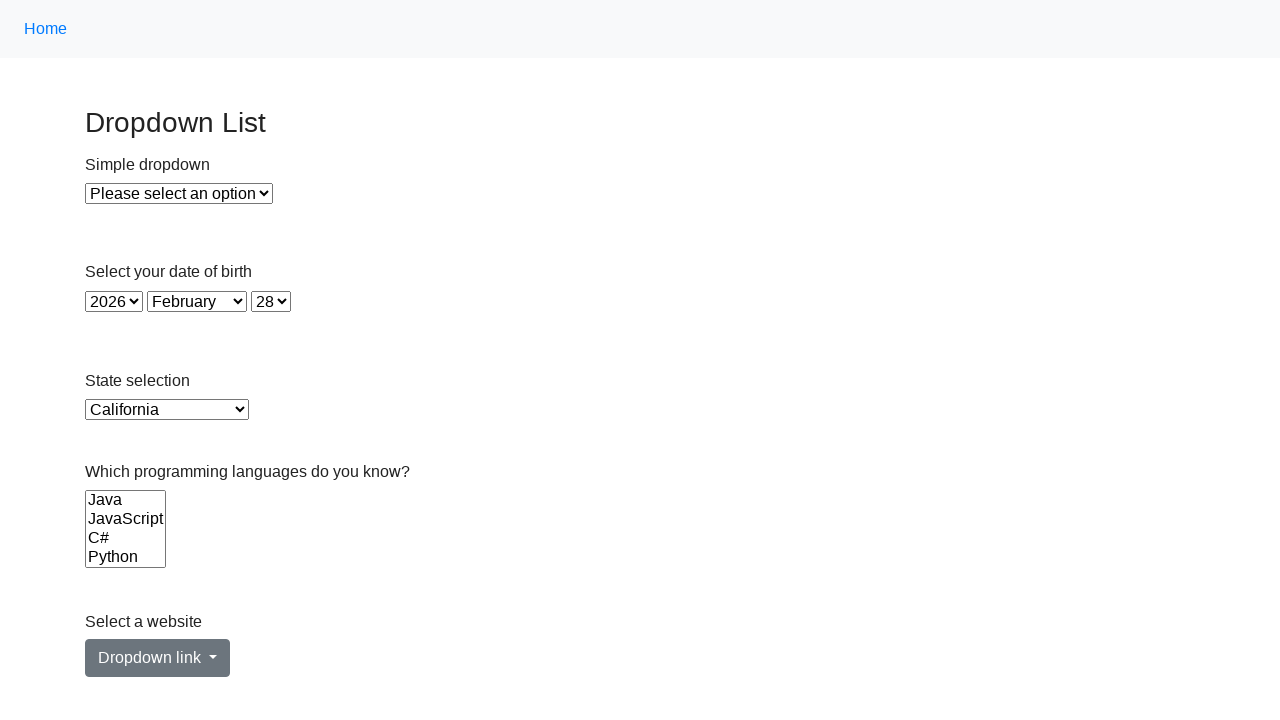

Located checked option element
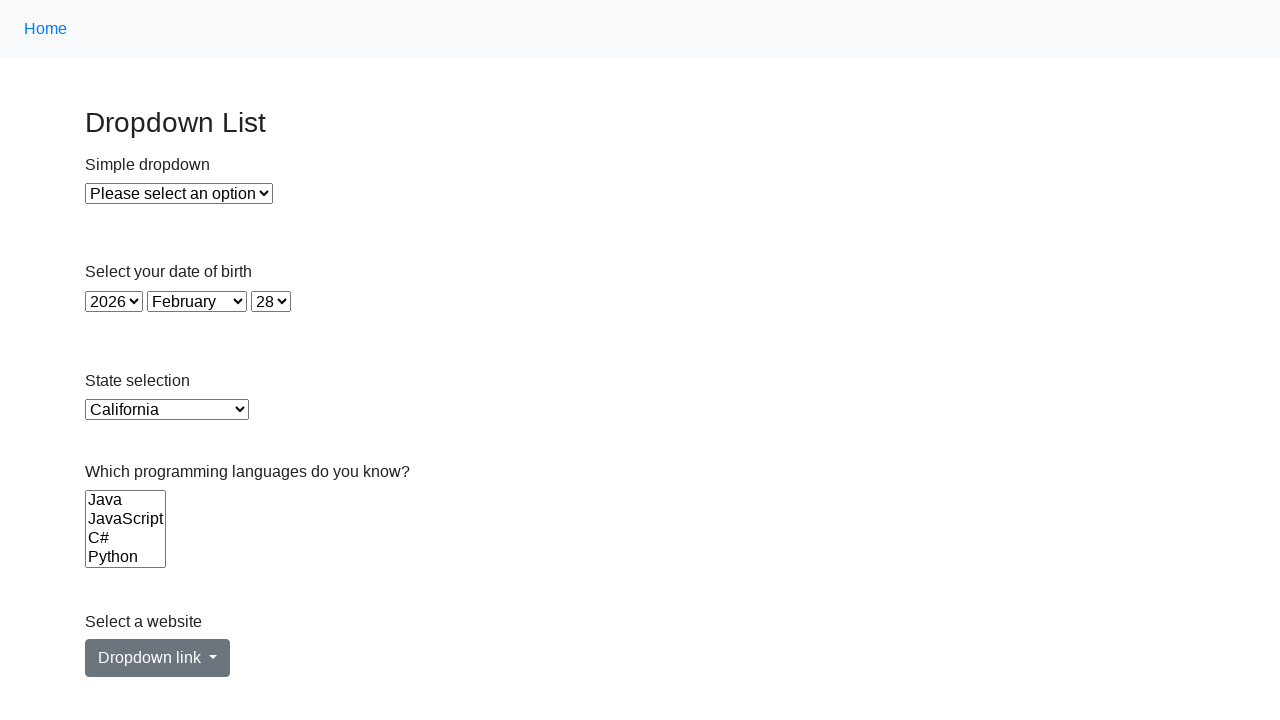

Verified final selected option is California
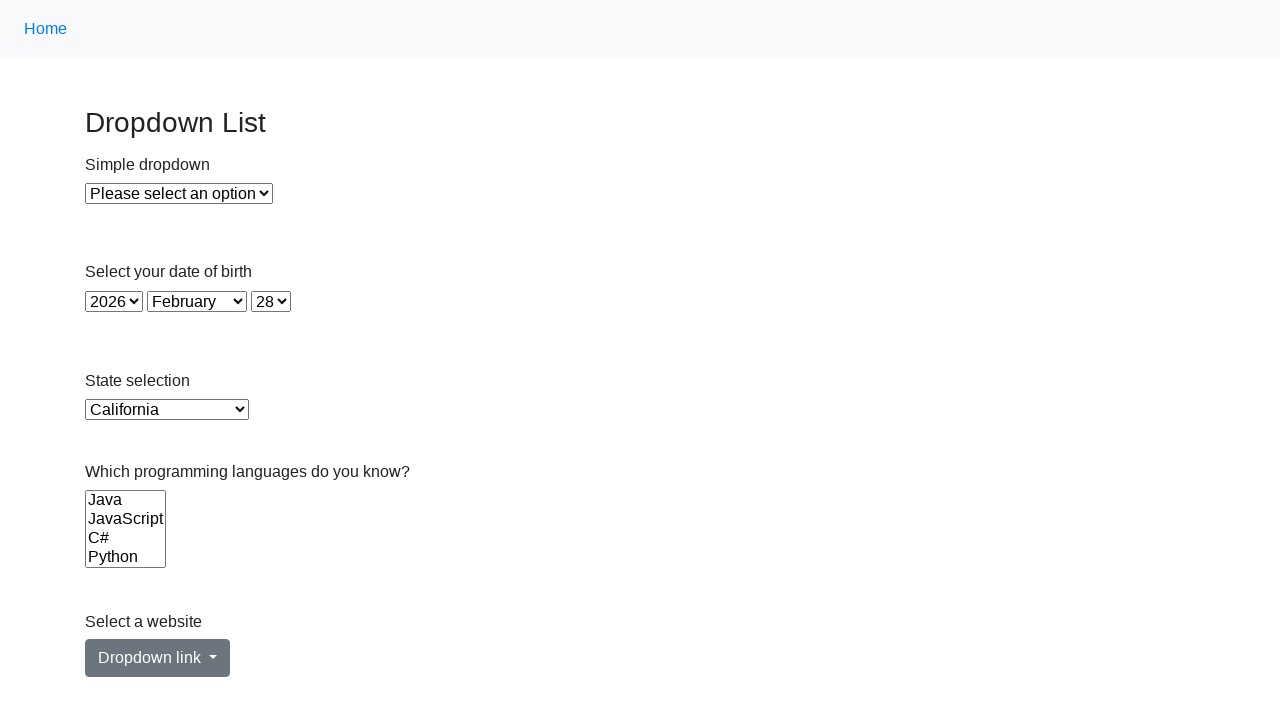

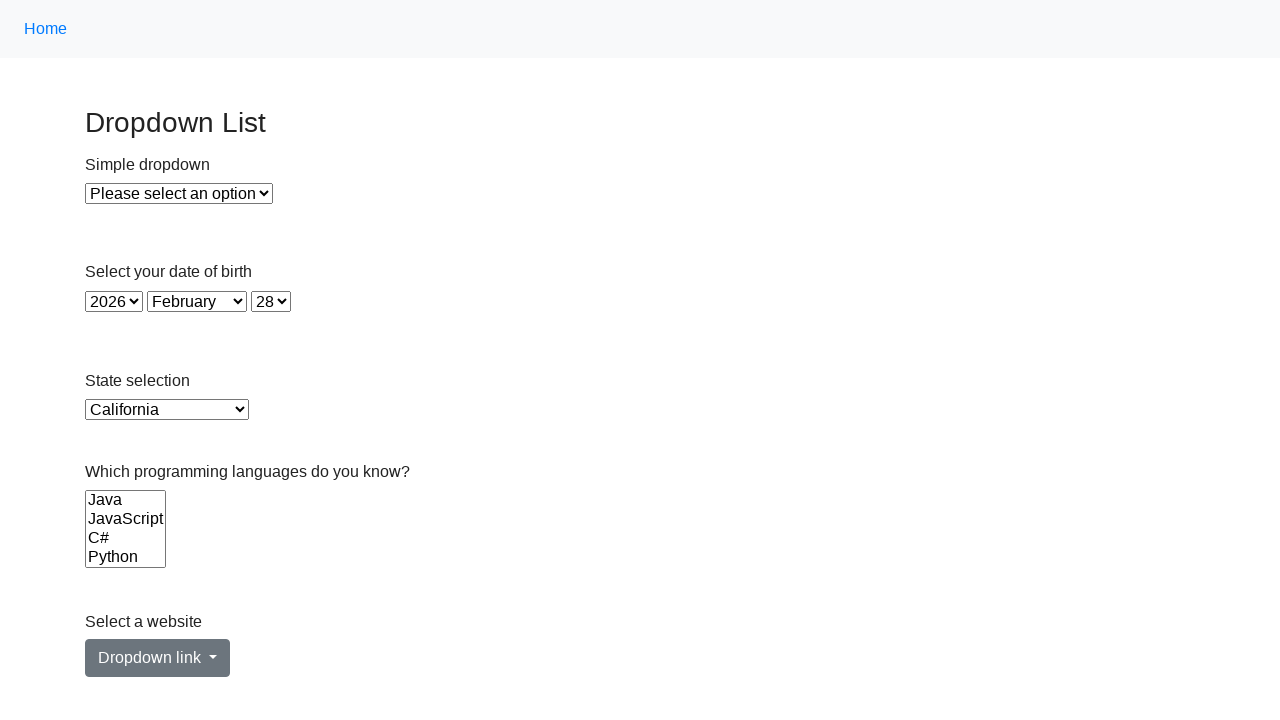